Tests that entered text is trimmed when editing a todo item.

Starting URL: https://demo.playwright.dev/todomvc

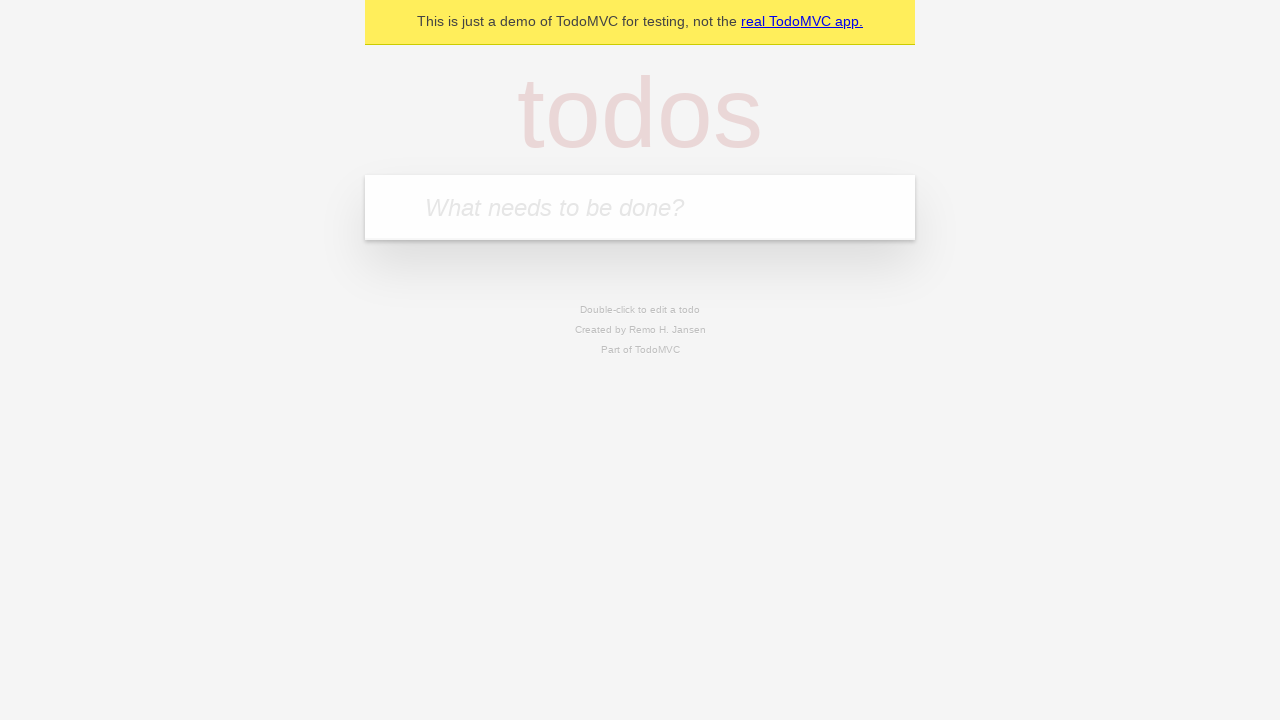

Filled todo input with 'buy some cheese' on internal:attr=[placeholder="What needs to be done?"i]
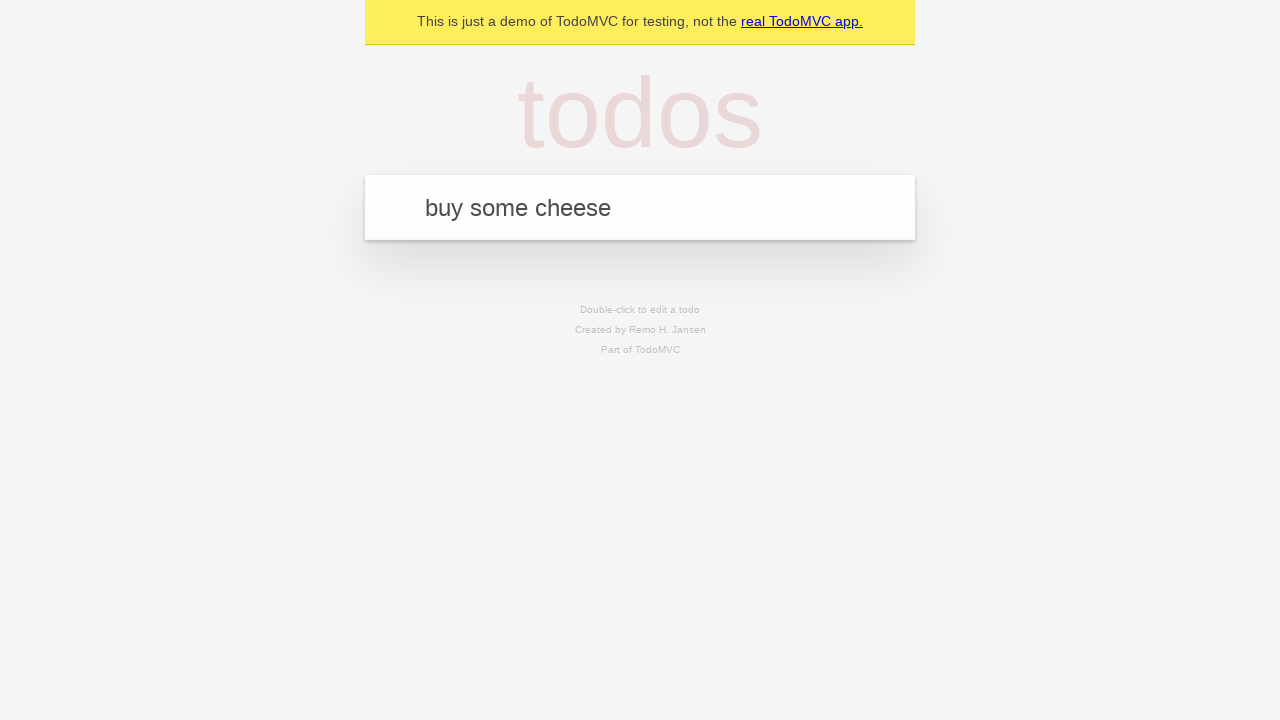

Pressed Enter to create first todo item on internal:attr=[placeholder="What needs to be done?"i]
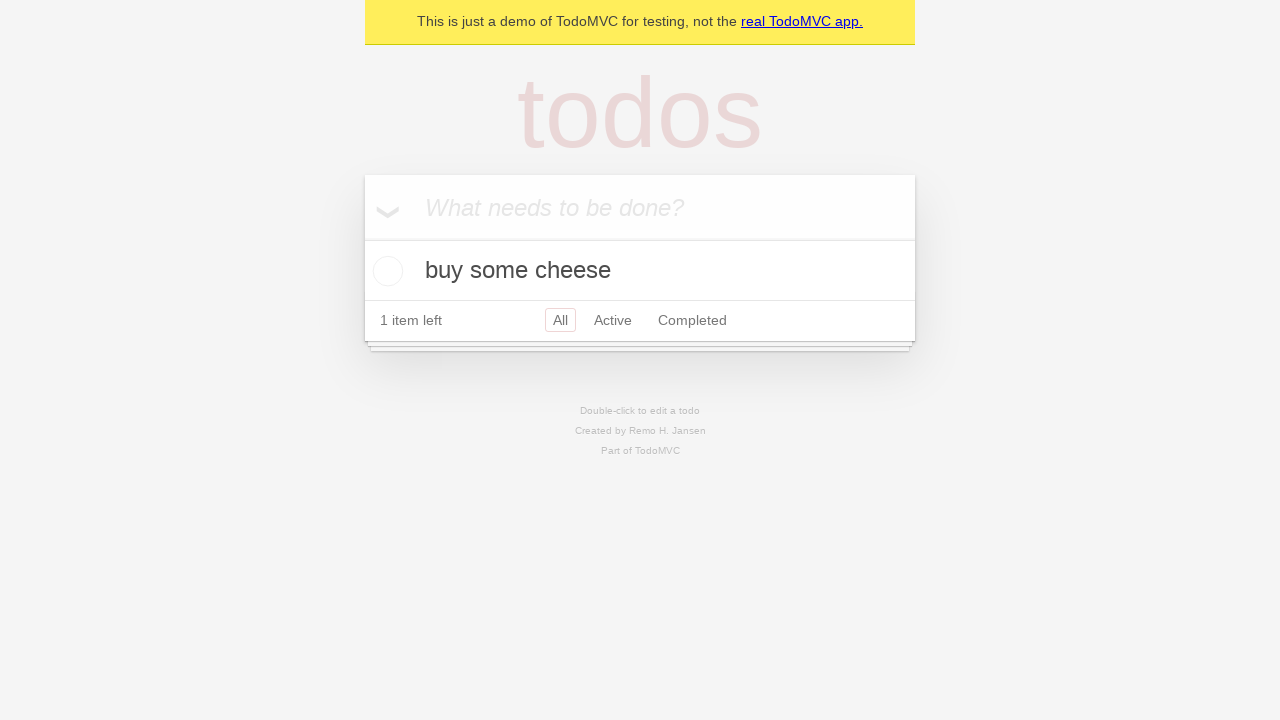

Filled todo input with 'feed the cat' on internal:attr=[placeholder="What needs to be done?"i]
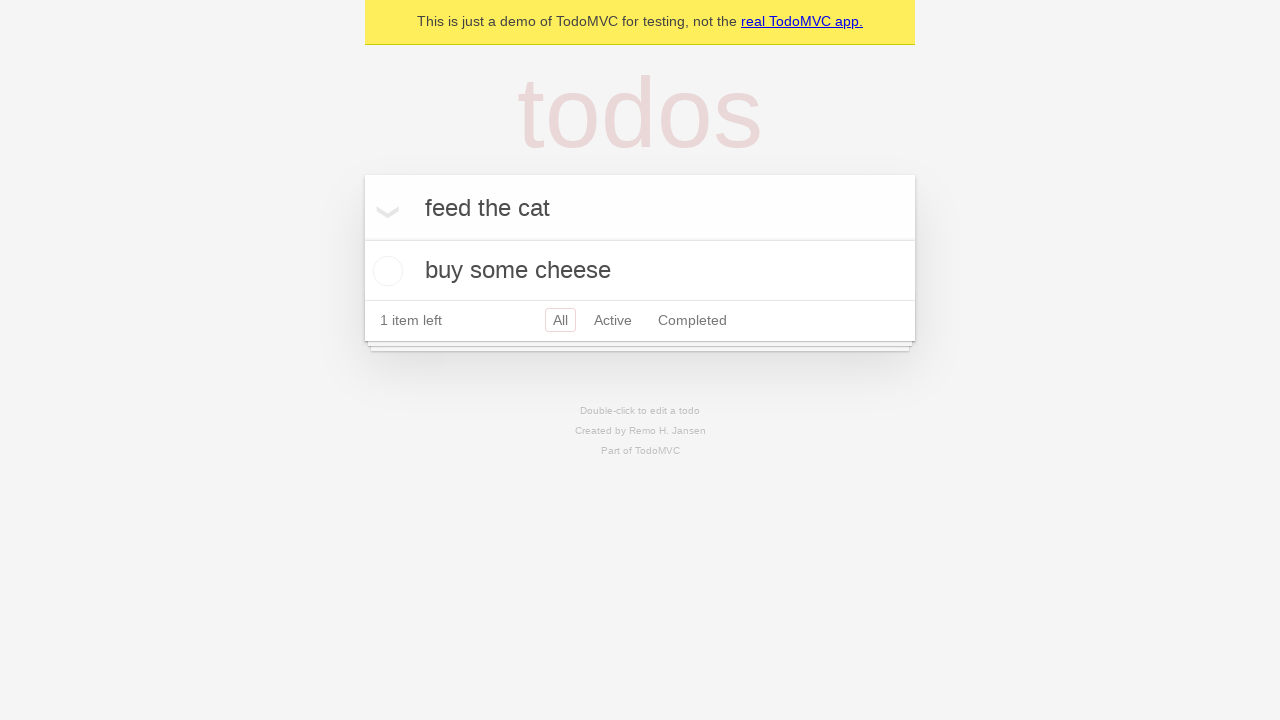

Pressed Enter to create second todo item on internal:attr=[placeholder="What needs to be done?"i]
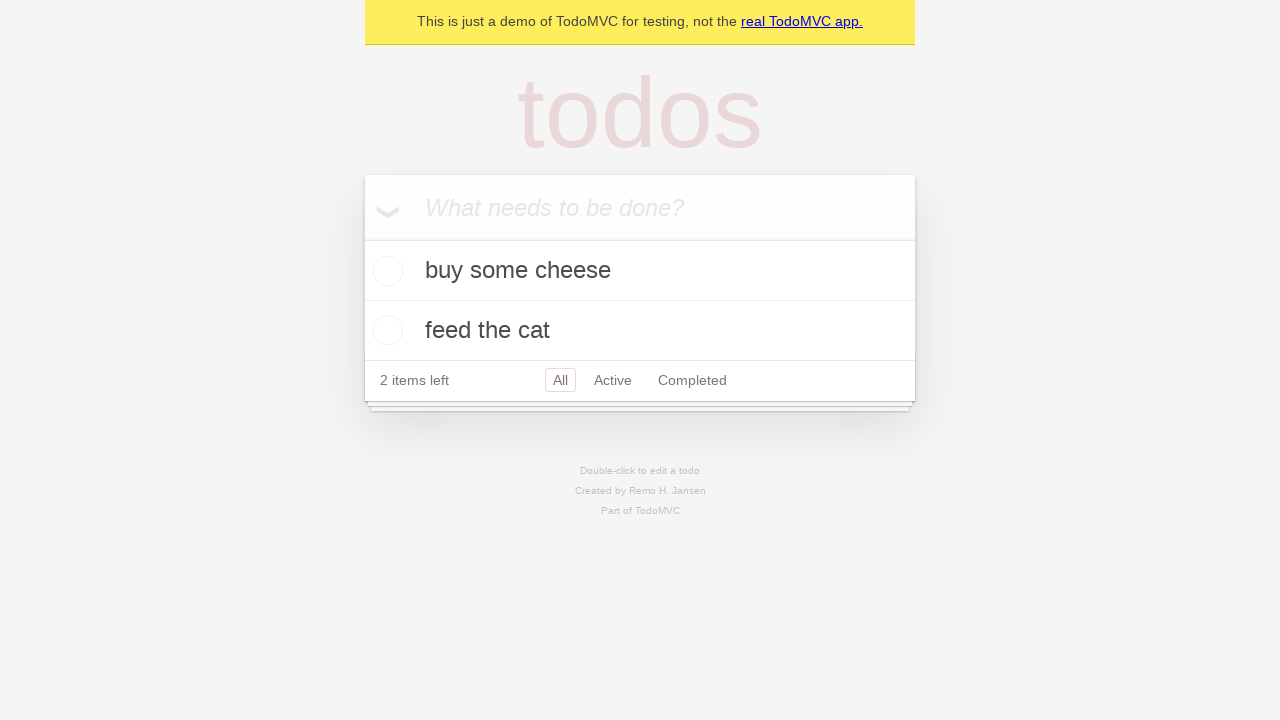

Filled todo input with 'book a doctors appointment' on internal:attr=[placeholder="What needs to be done?"i]
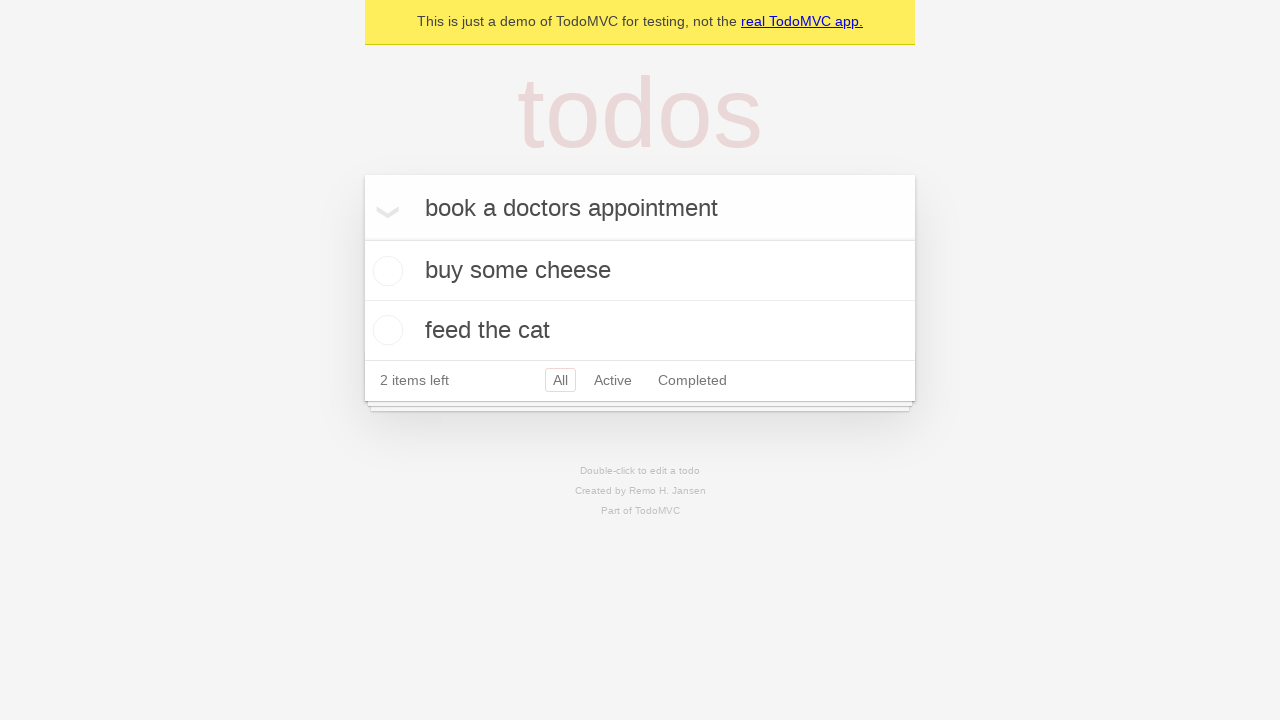

Pressed Enter to create third todo item on internal:attr=[placeholder="What needs to be done?"i]
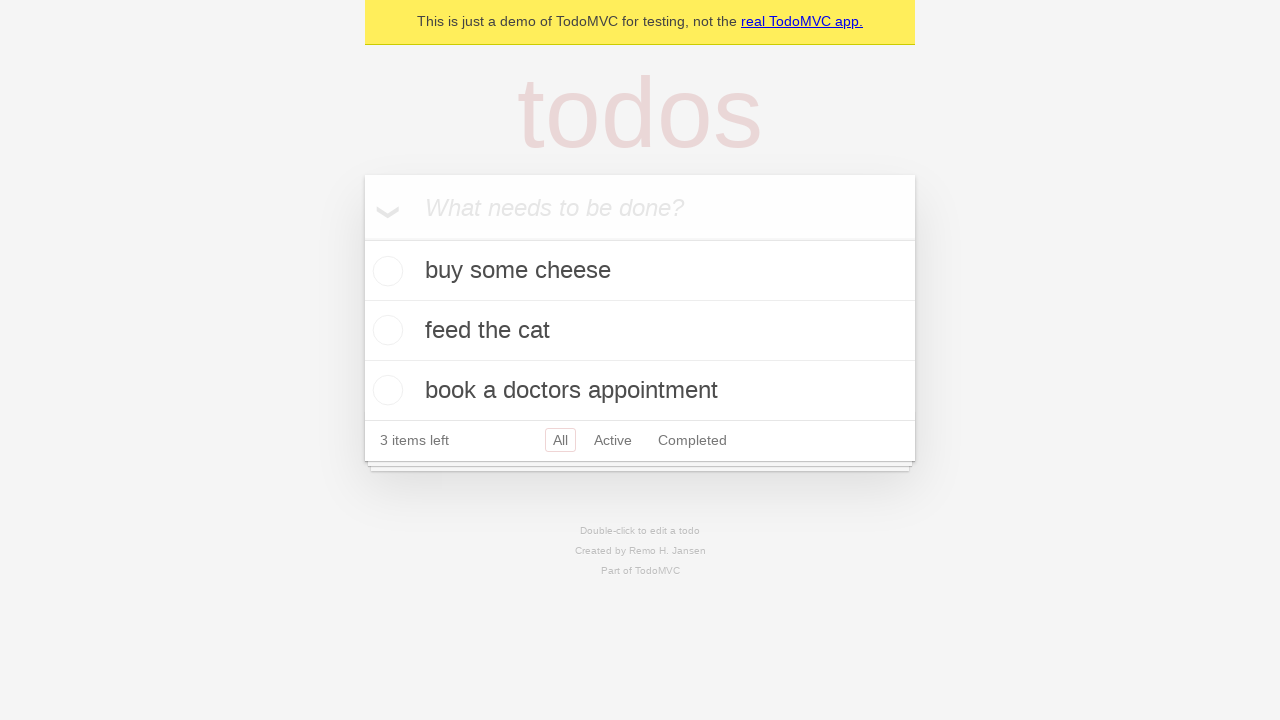

Double-clicked second todo item to enter edit mode at (640, 331) on internal:testid=[data-testid="todo-item"s] >> nth=1
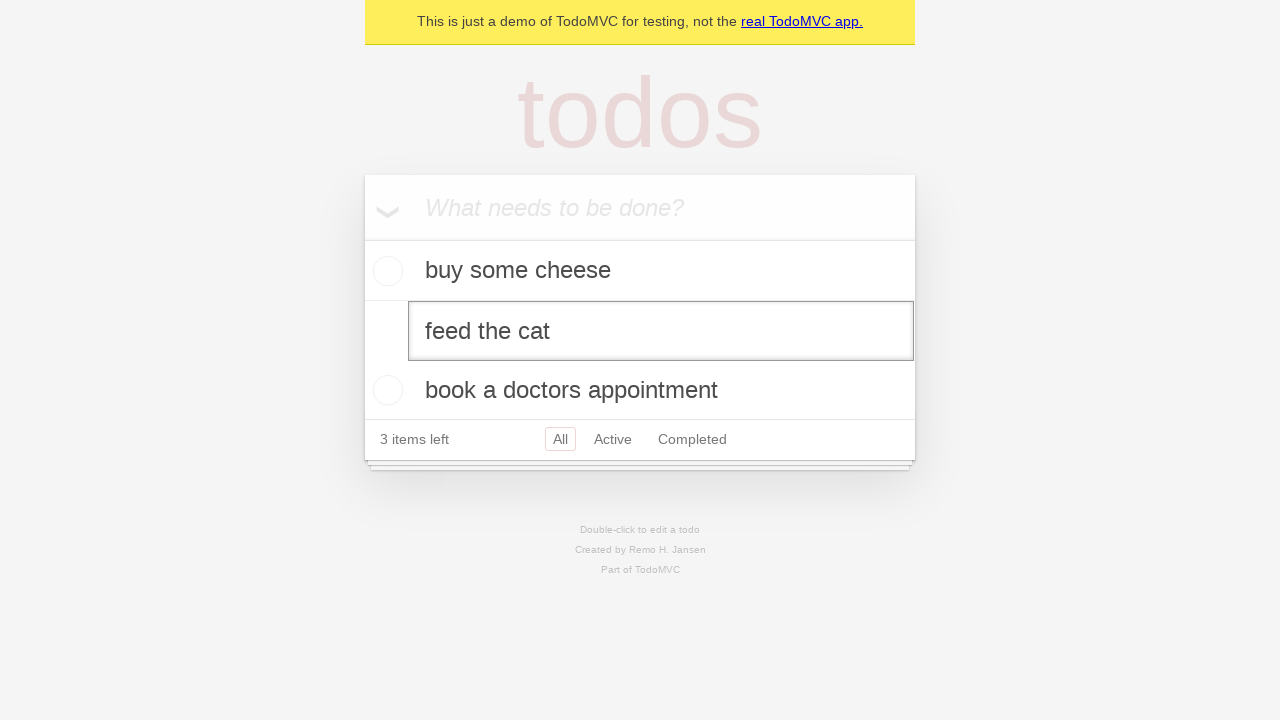

Filled edit field with text containing leading and trailing whitespace on internal:testid=[data-testid="todo-item"s] >> nth=1 >> .edit
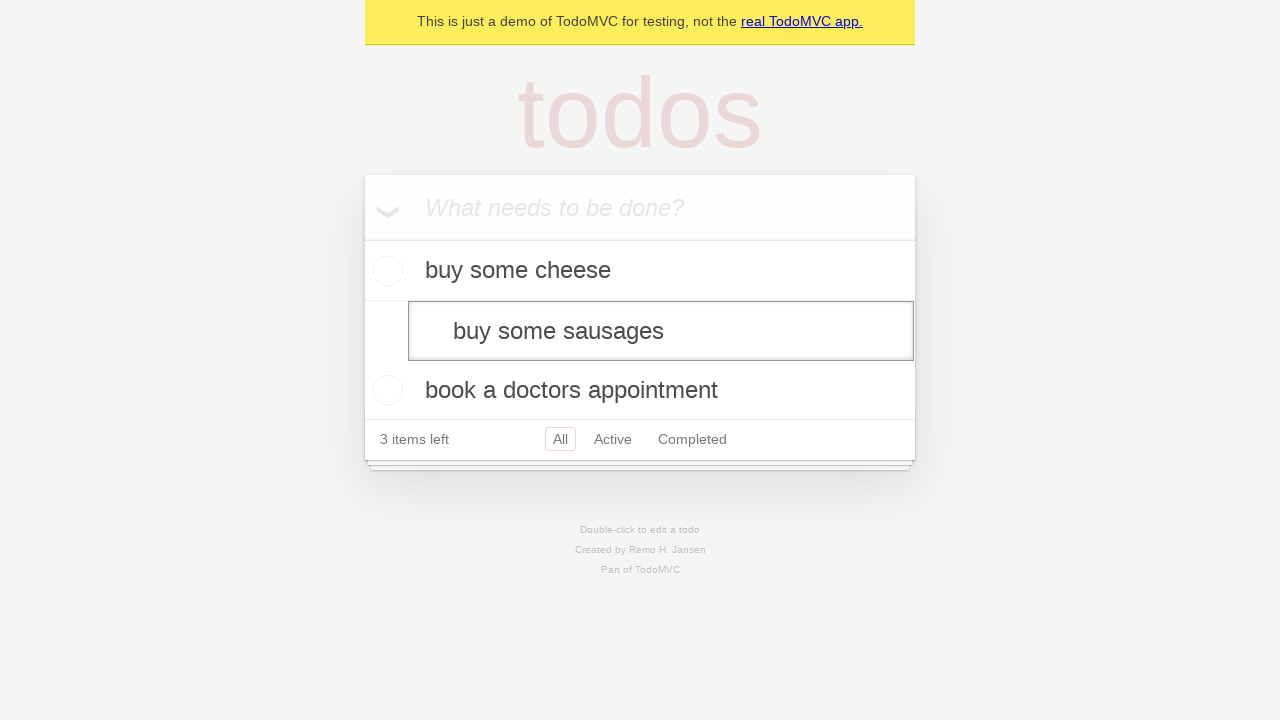

Pressed Enter to confirm edit and verify text is trimmed on internal:testid=[data-testid="todo-item"s] >> nth=1 >> .edit
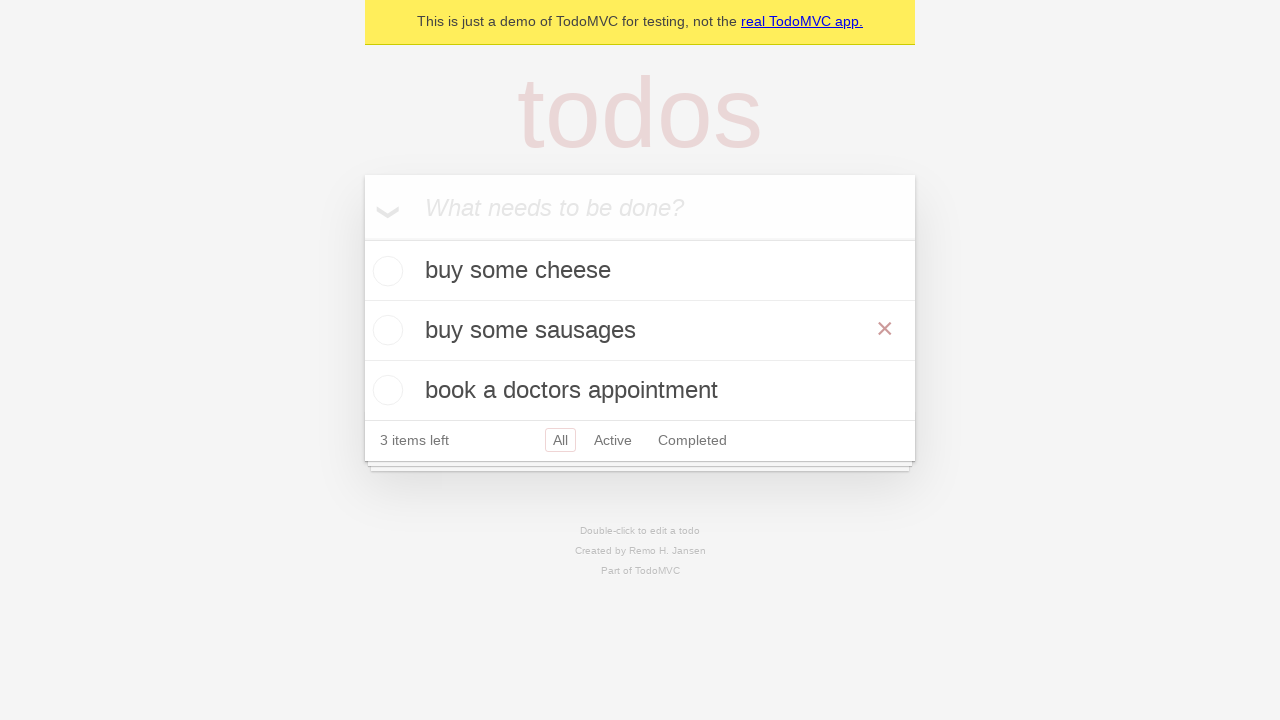

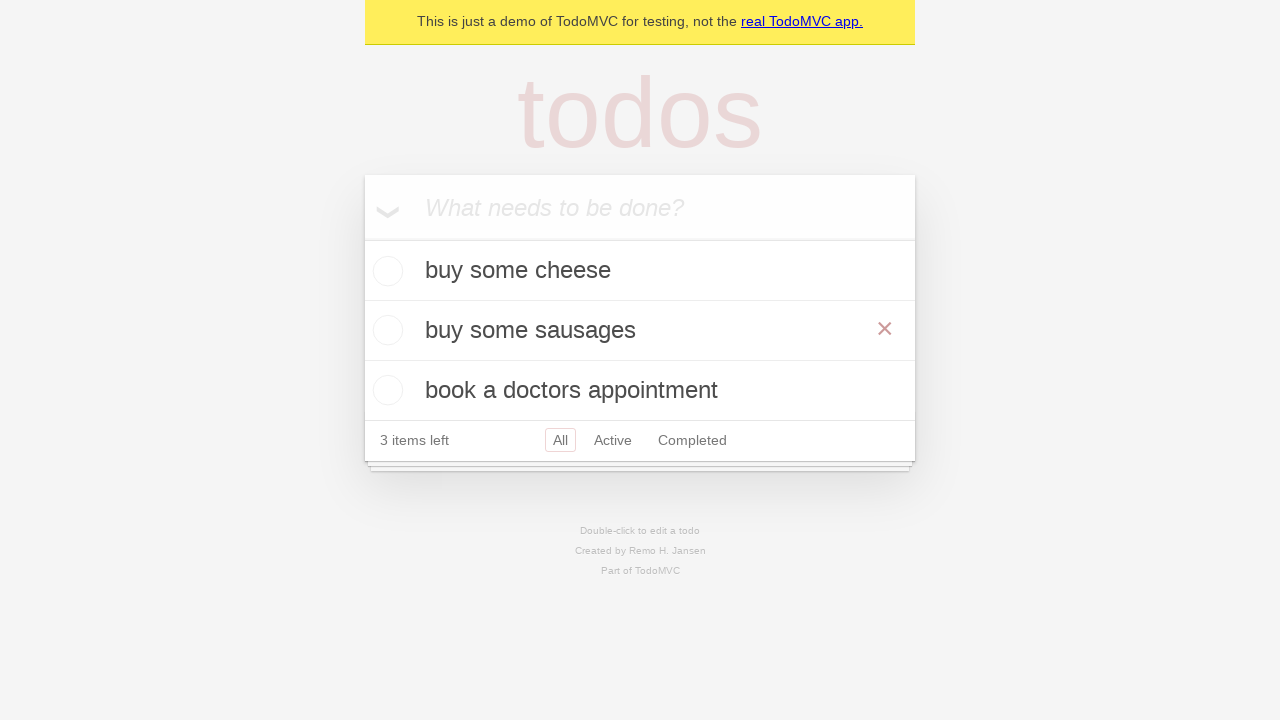